Tests file upload functionality on demoqa.com by uploading a file through the file input element and verifying the uploaded file path is displayed.

Starting URL: https://demoqa.com/upload-download

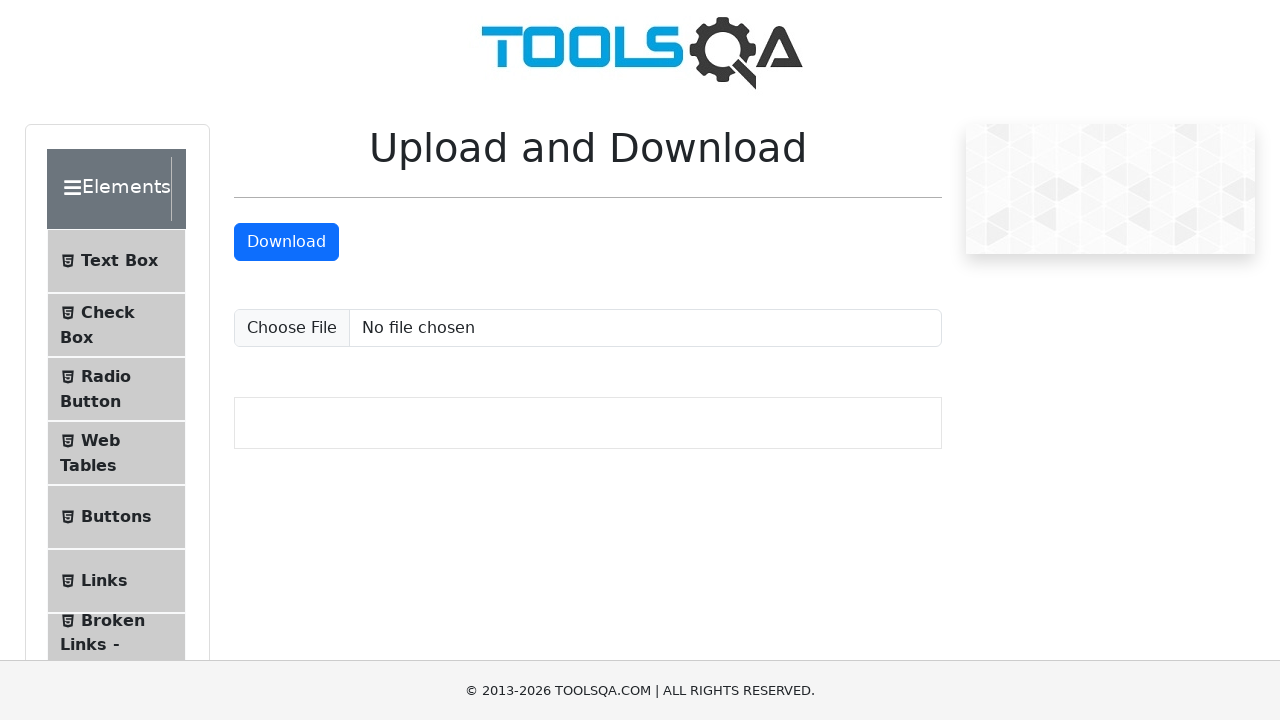

Created temporary test PNG file for upload
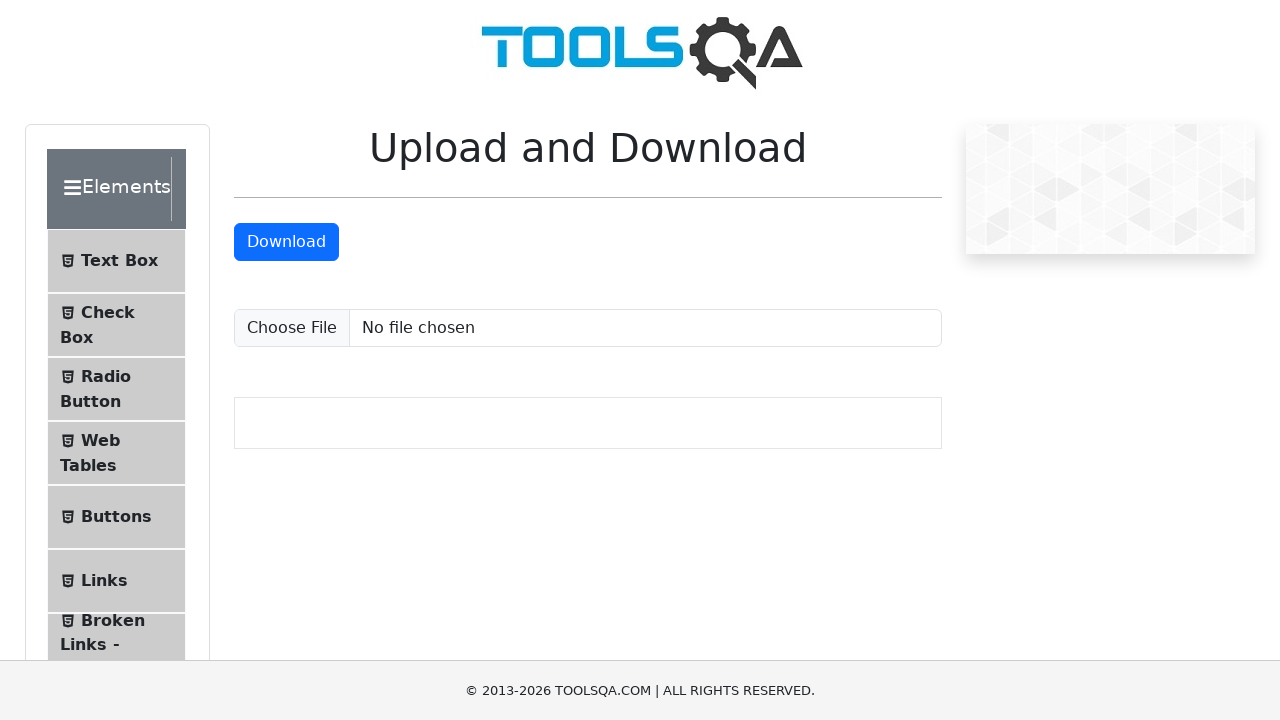

Set file input with test PNG file at path: /tmp/test_upload_image.png
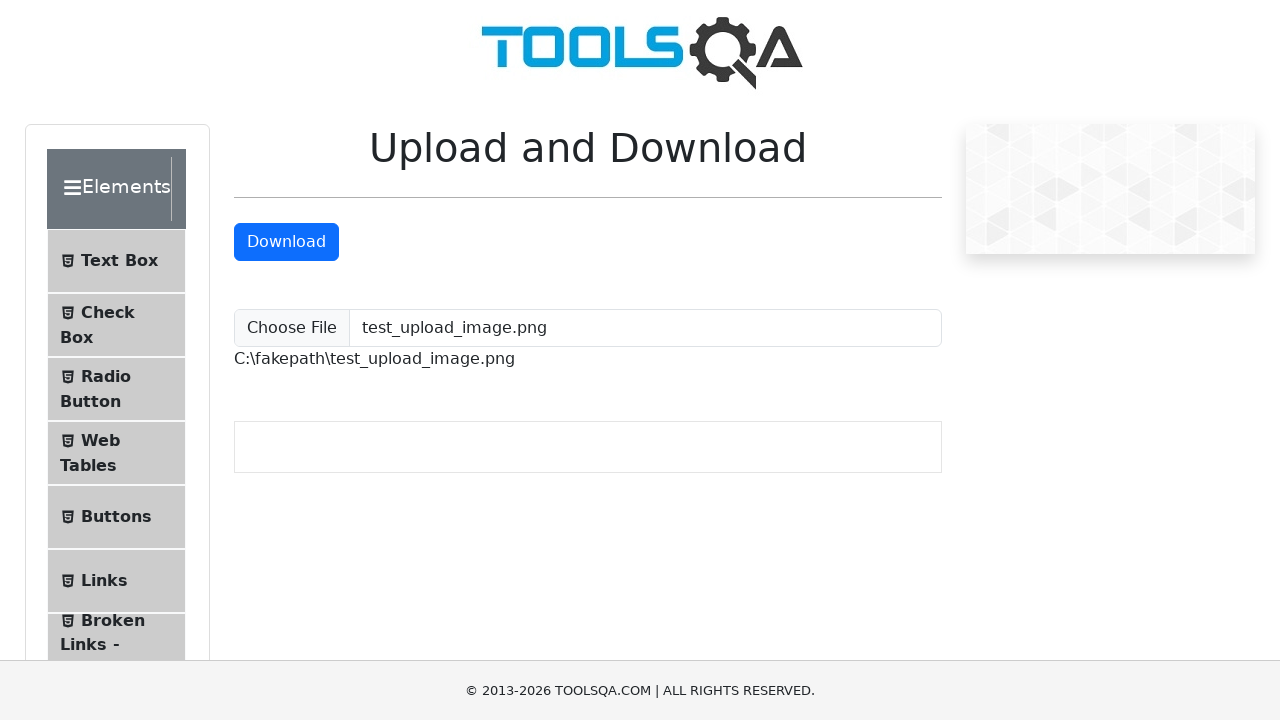

Uploaded file path element appeared on page
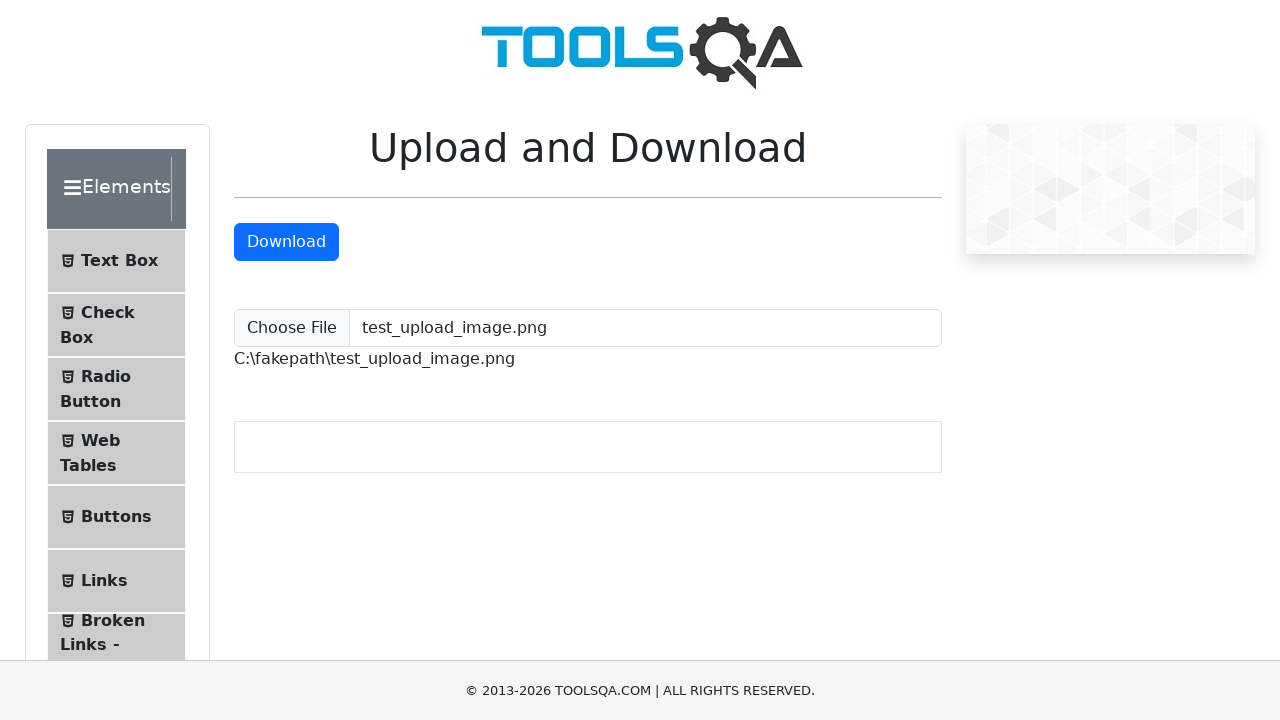

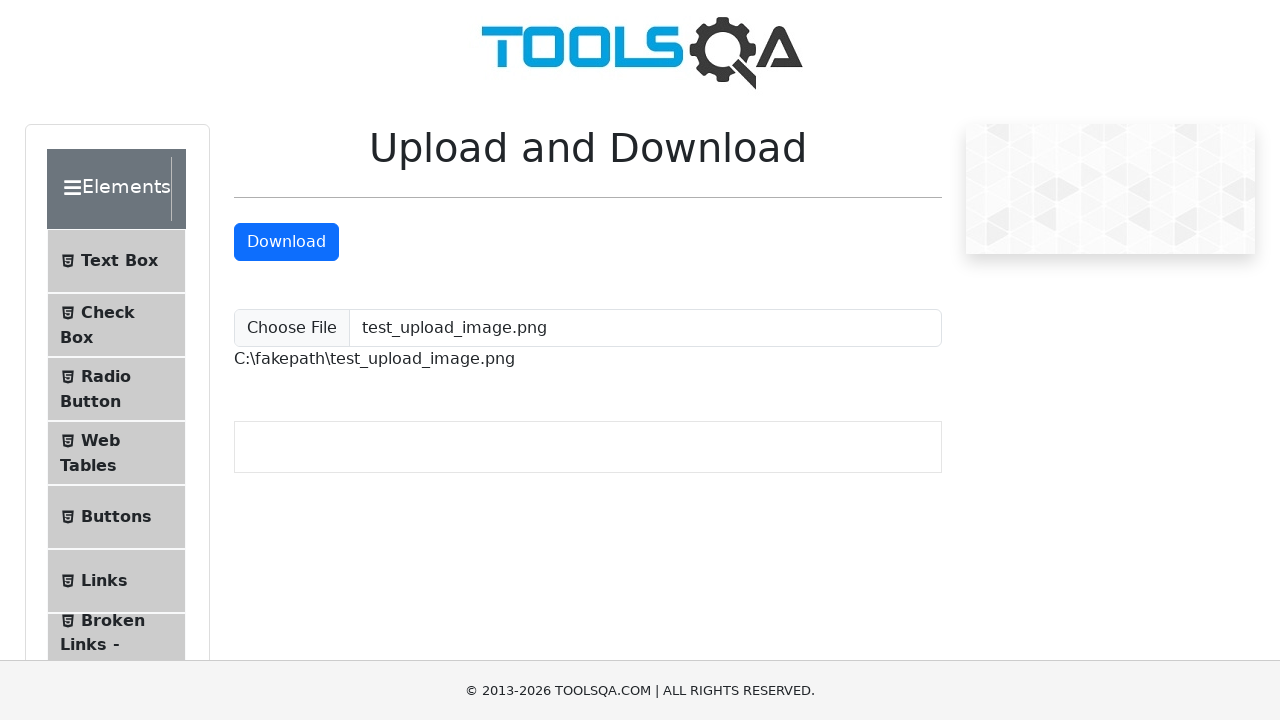